Tests window switching functionality by clicking on the Elemental Selenium link, switching to the new window, and verifying the h1 tag contains "Elemental Selenium"

Starting URL: https://the-internet.herokuapp.com/iframe

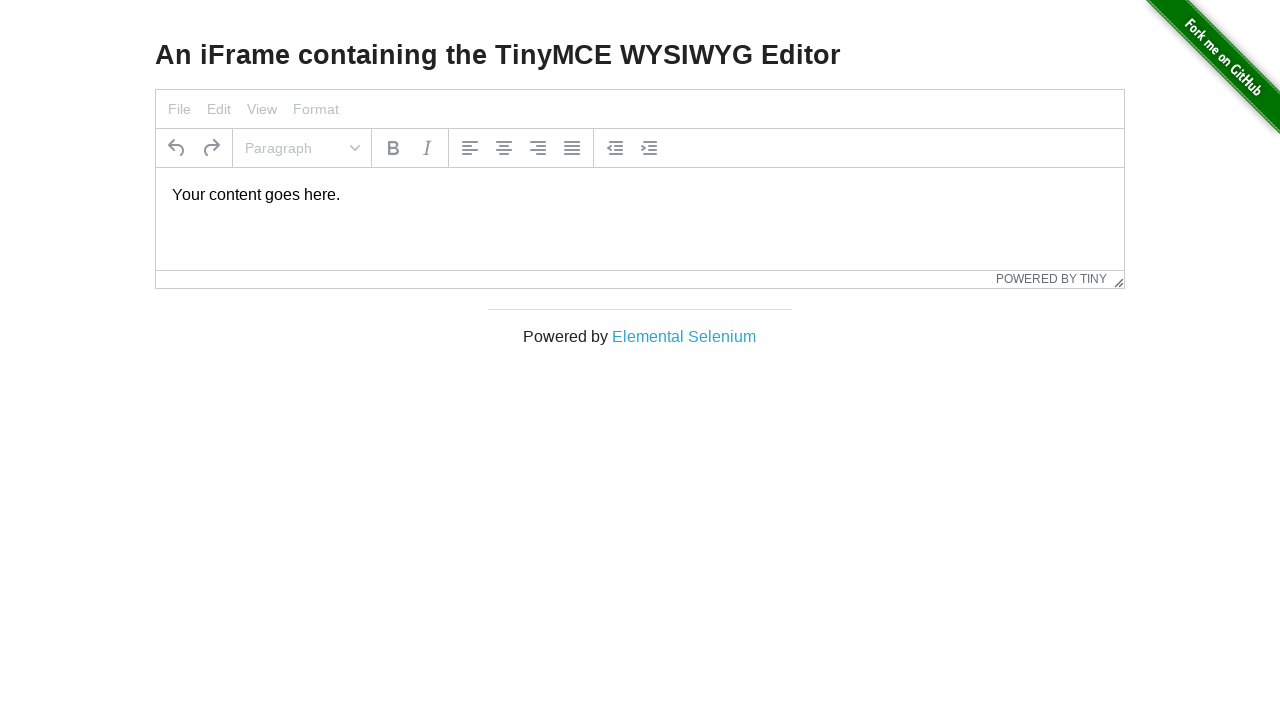

Clicked on the Elemental Selenium link at (684, 336) on text=Elemental Selenium
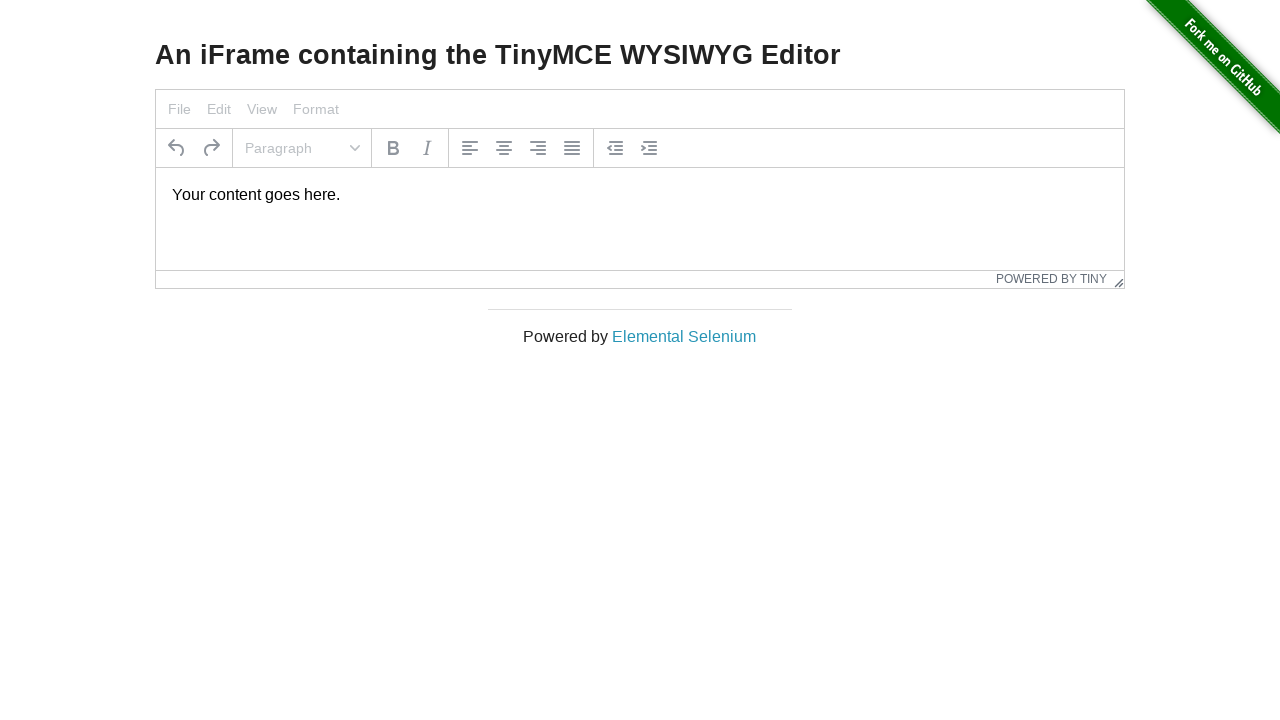

Clicked on Elemental Selenium link and new page opened at (684, 336) on text=Elemental Selenium
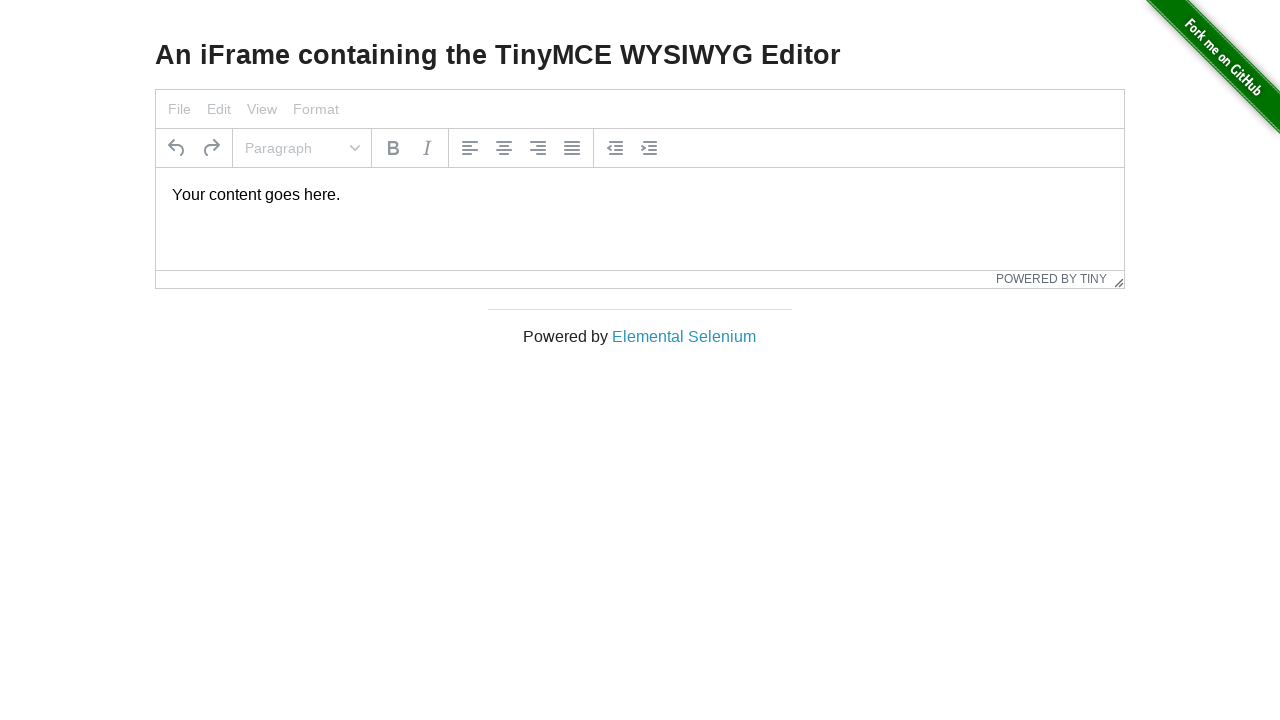

New page loaded successfully
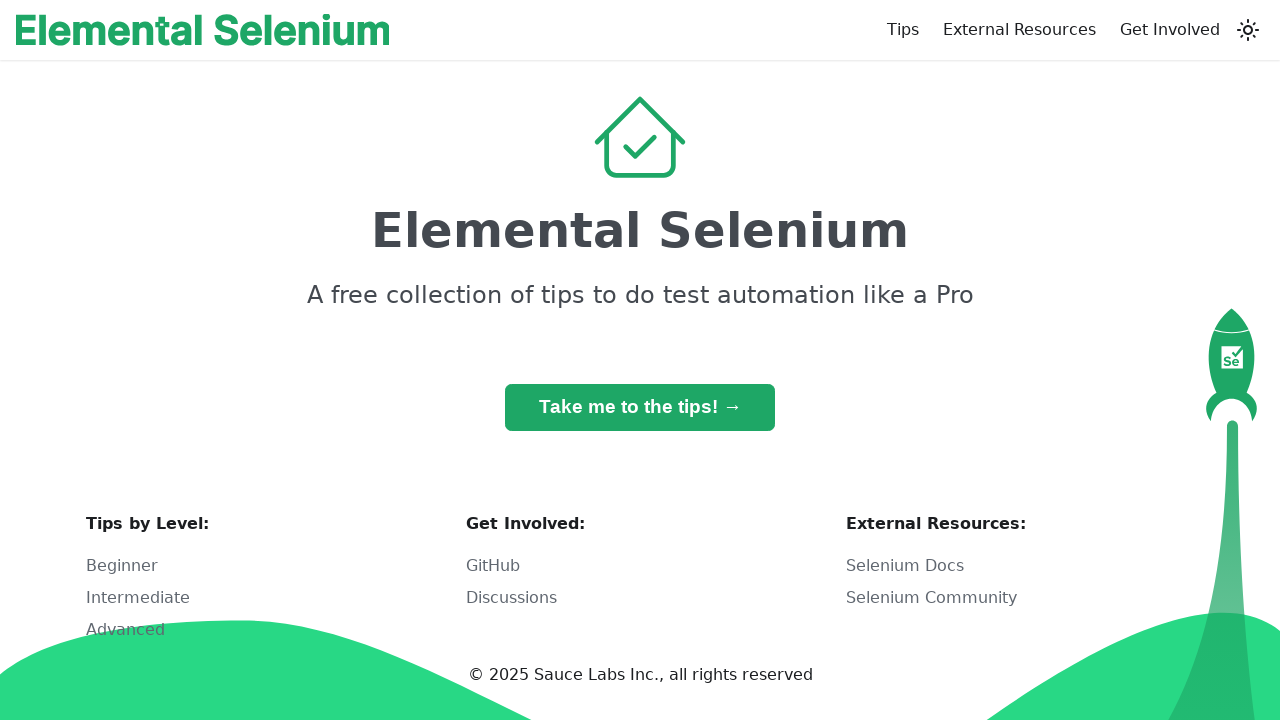

Retrieved h1 tag text content
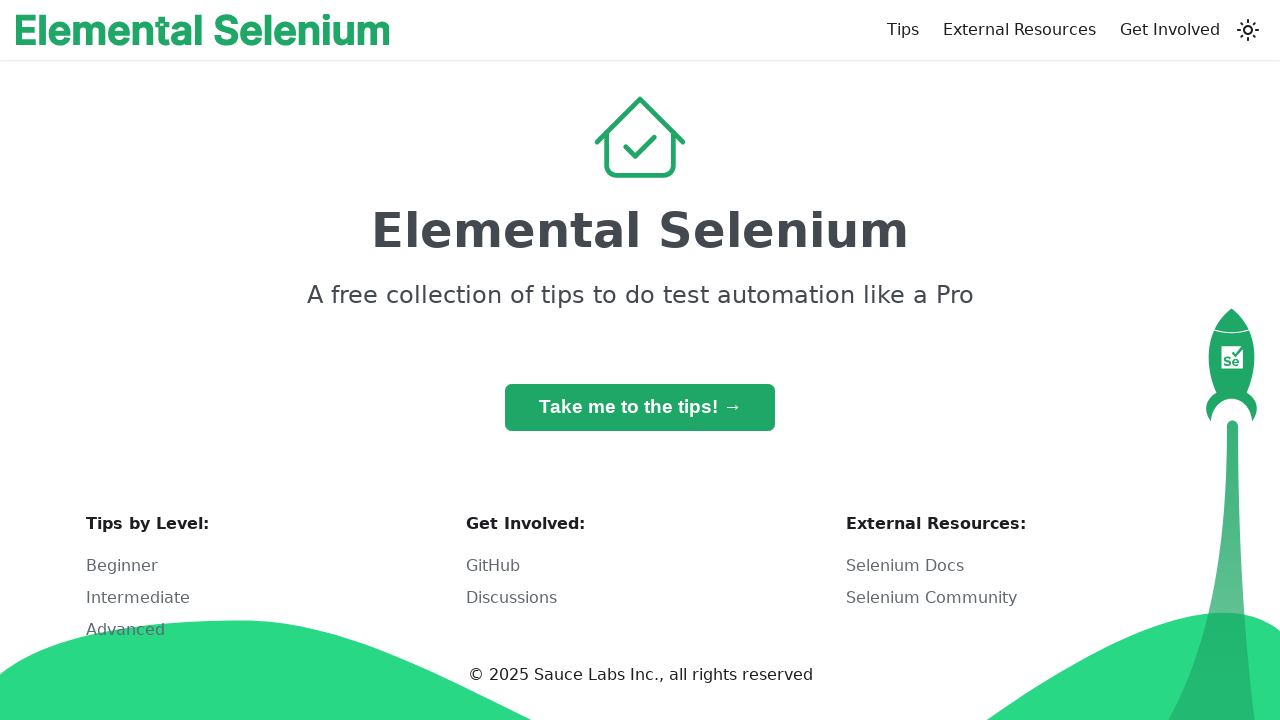

Verified h1 tag contains 'Elemental Selenium'
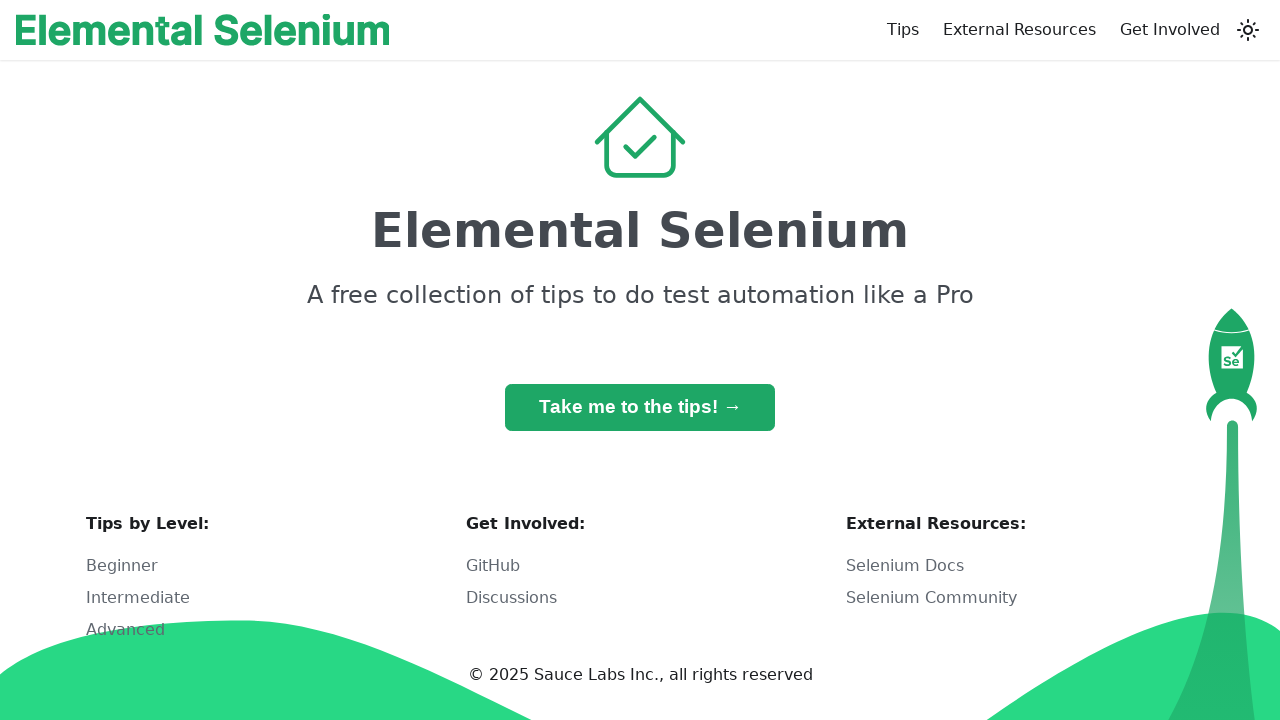

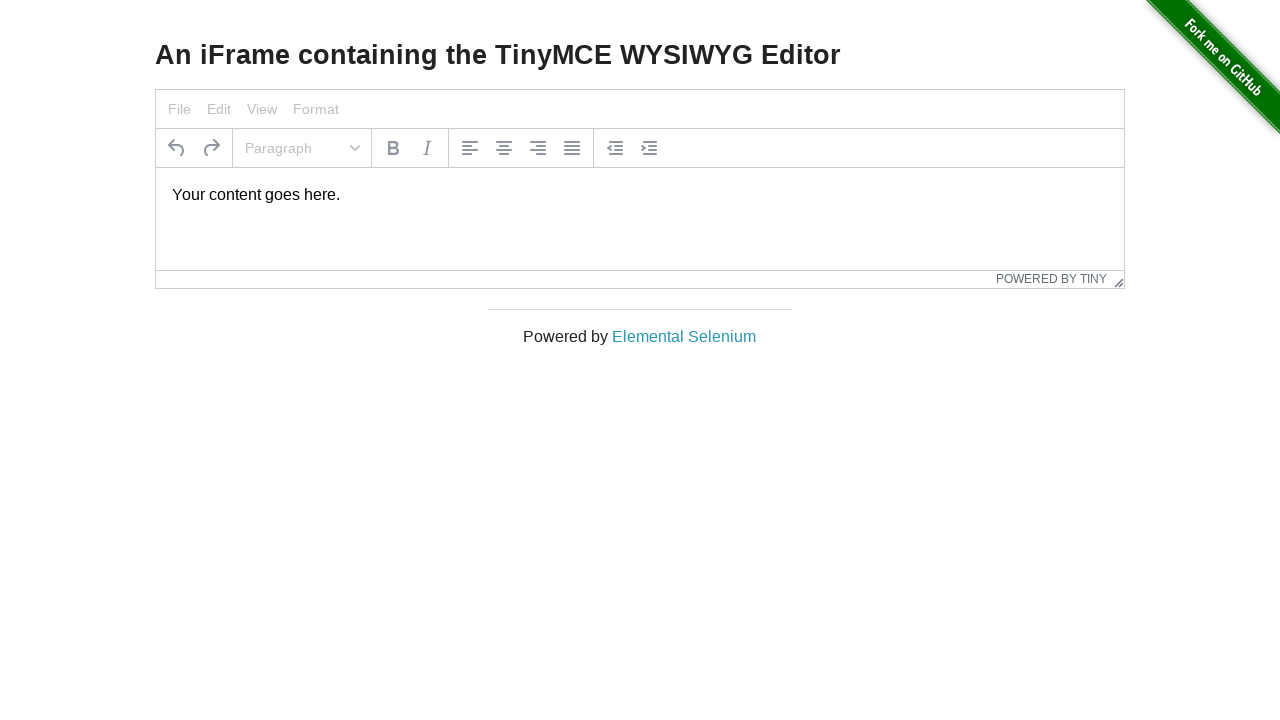